Tests tooltip functionality by hovering over an age input field within an iframe and verifying the tooltip content appears

Starting URL: https://jqueryui.com/tooltip/

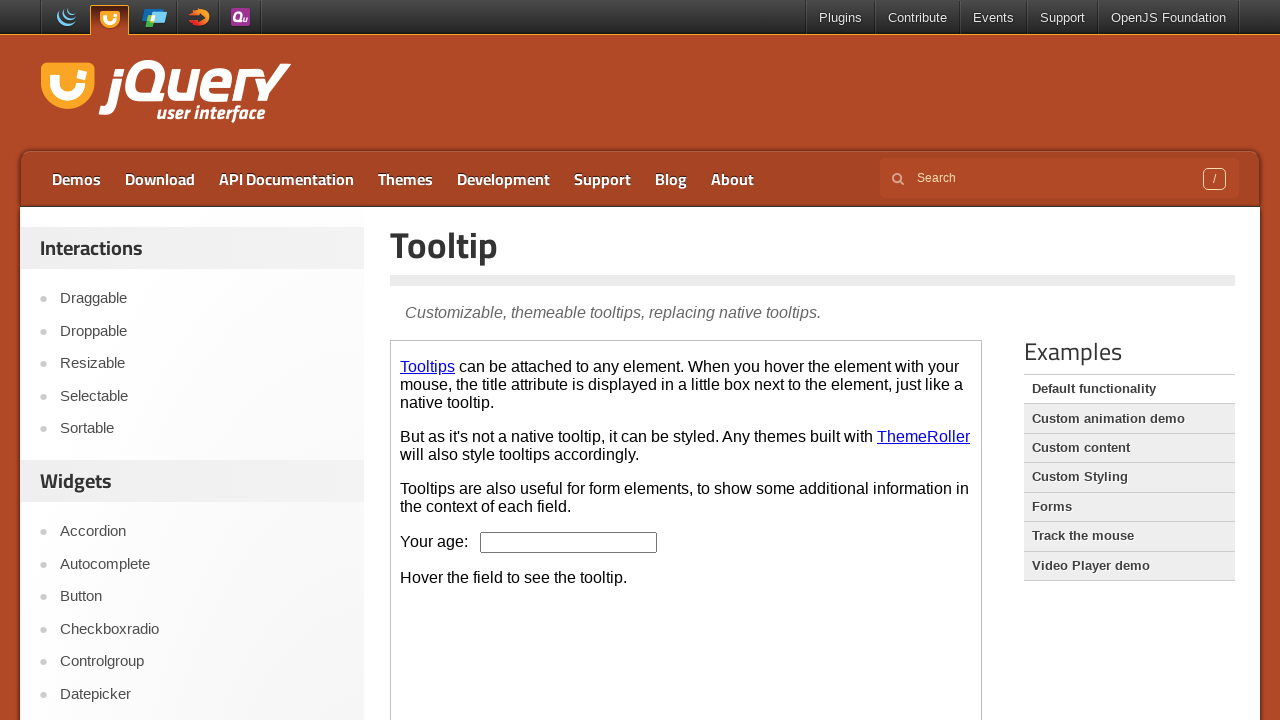

Navigated to jQuery UI tooltip demo page
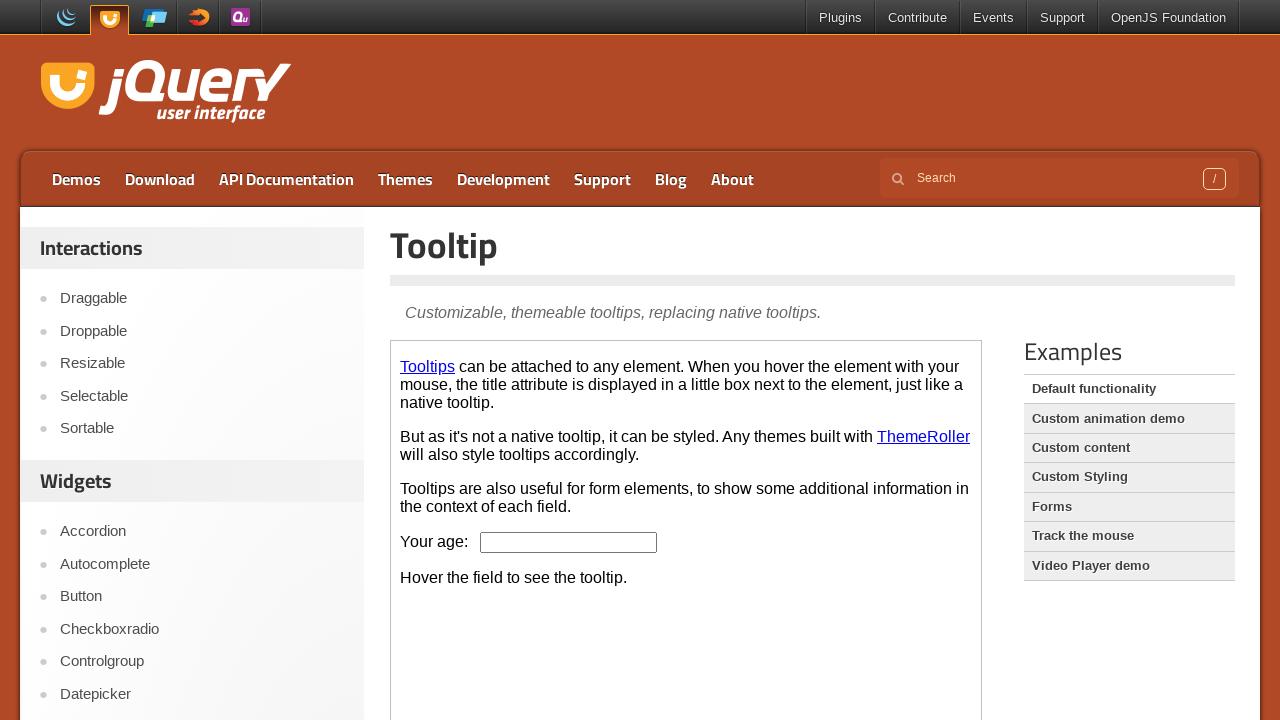

Located demo iframe
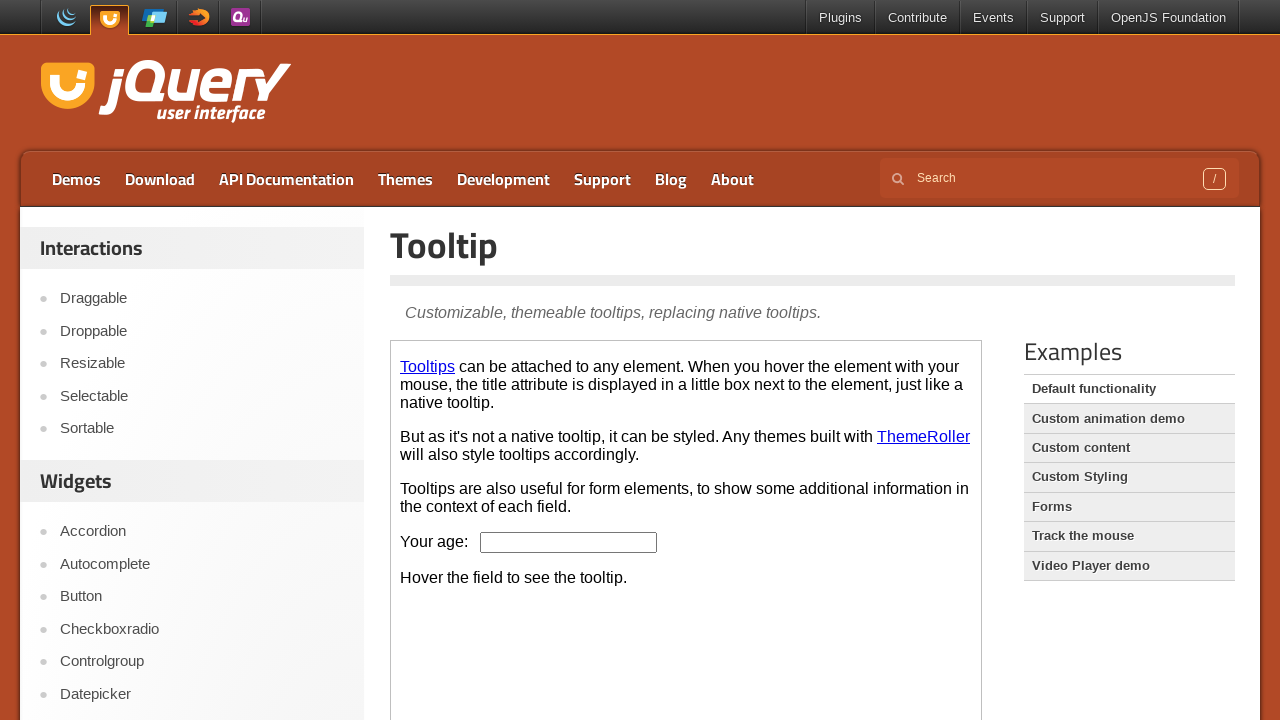

Located age input field within iframe
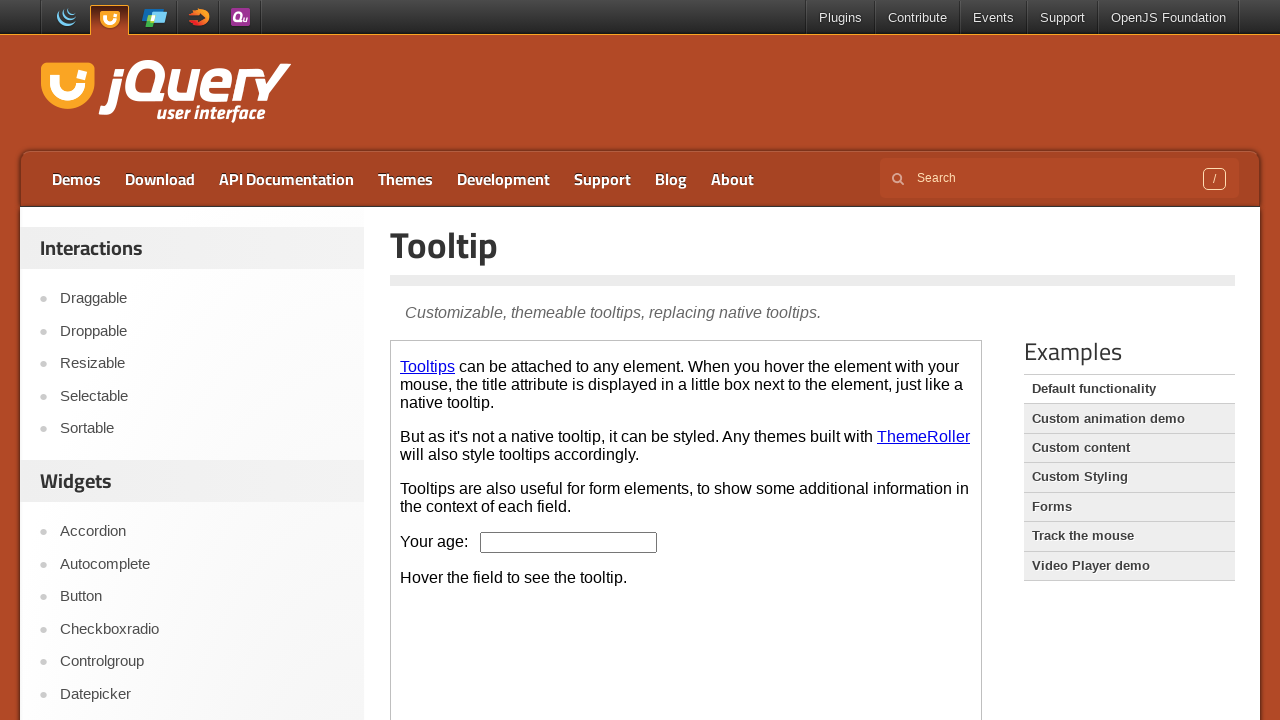

Hovered over age input field to trigger tooltip at (569, 542) on .demo-frame >> internal:control=enter-frame >> #age
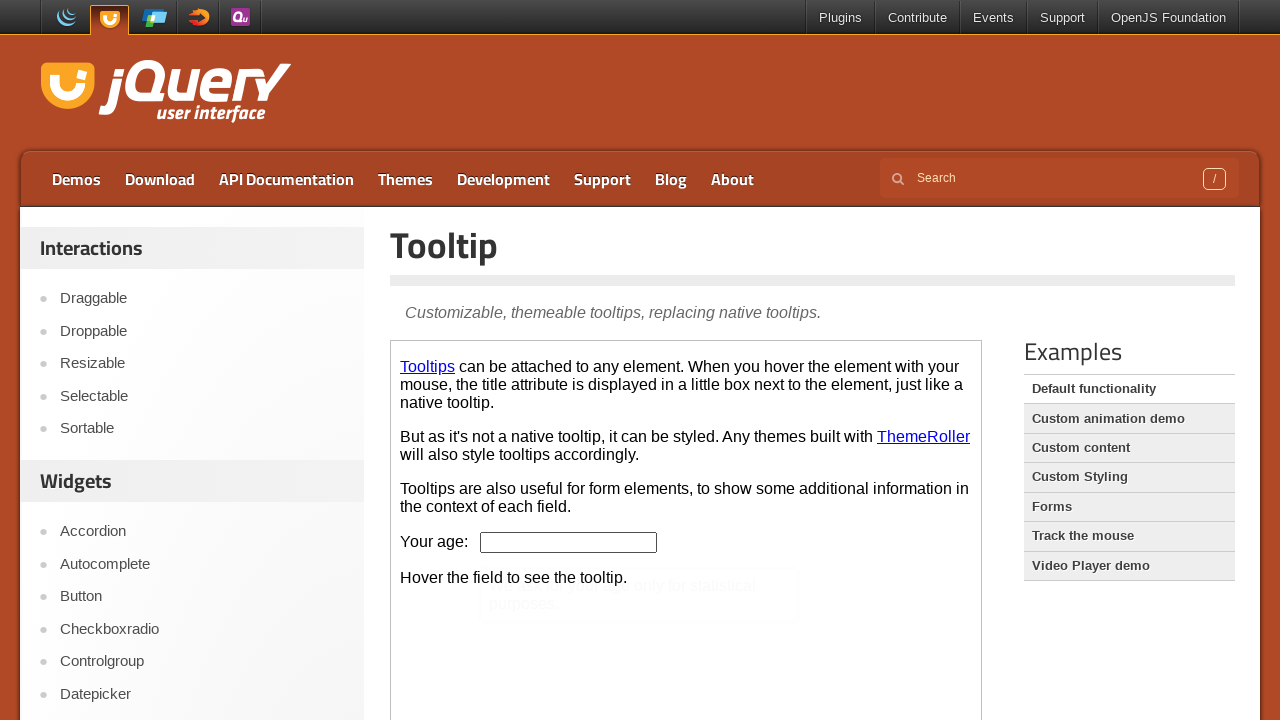

Located tooltip content element
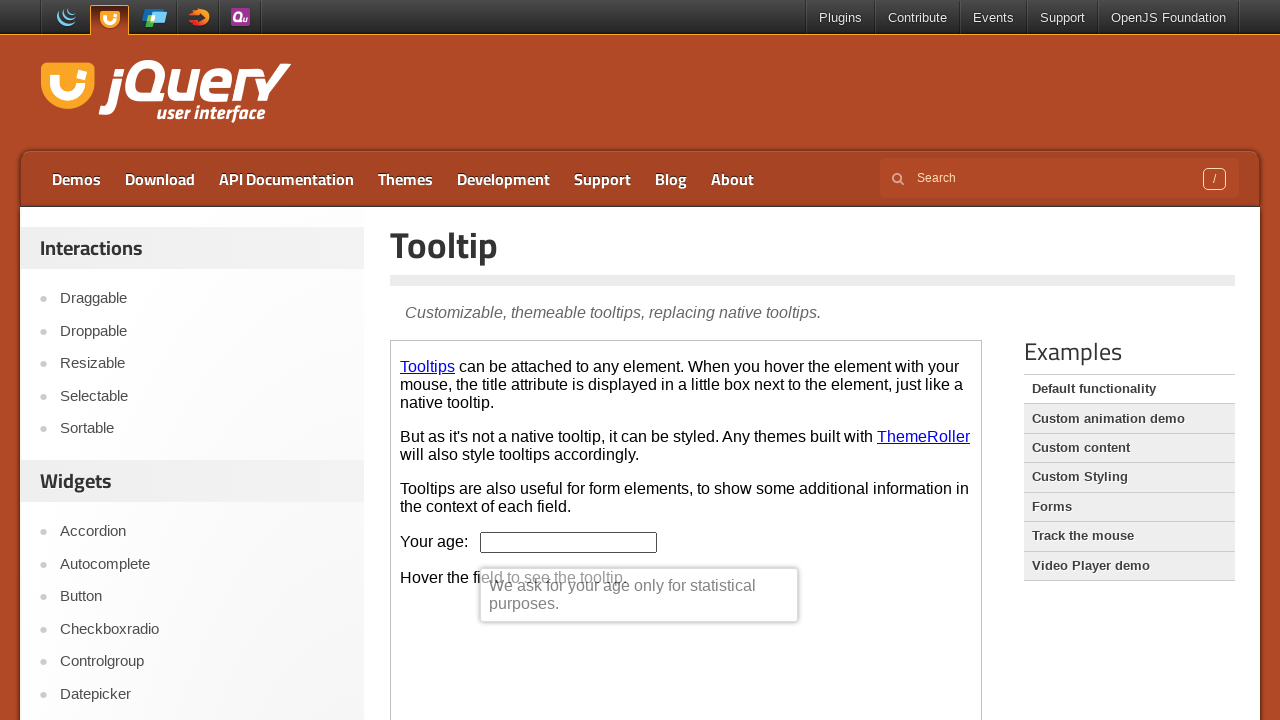

Retrieved tooltip text content: 'We ask for your age only for statistical purposes.'
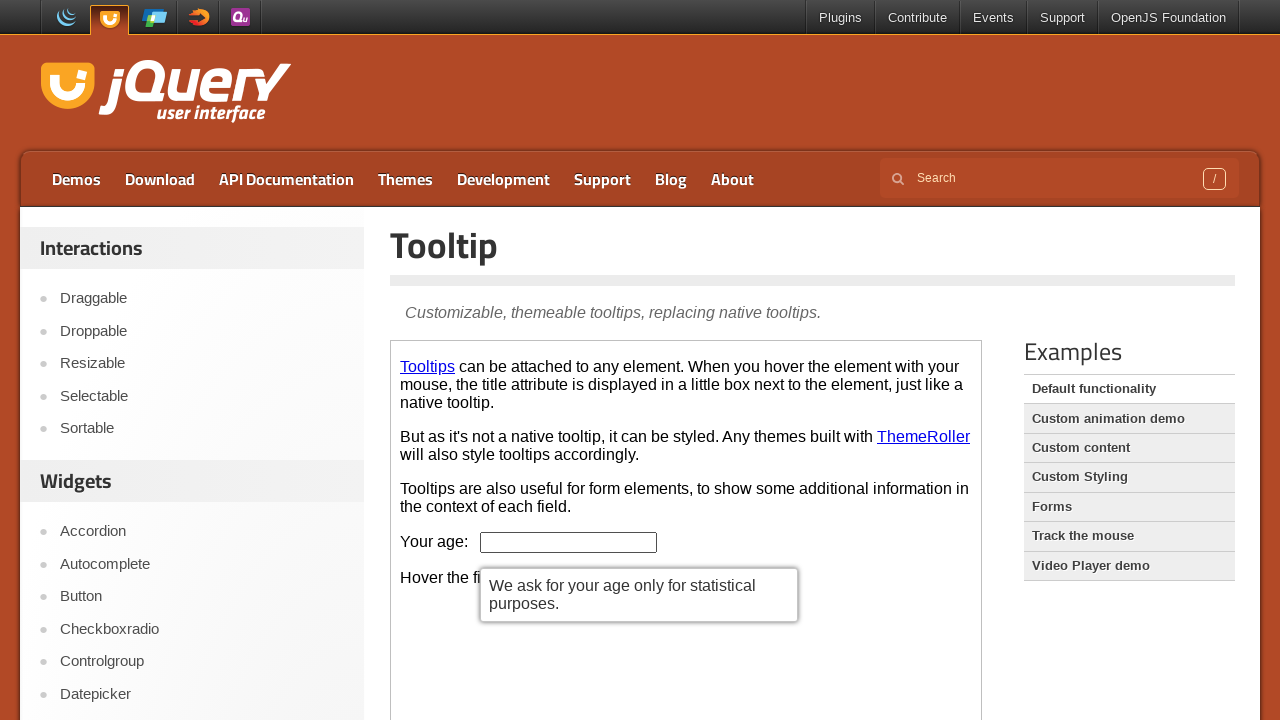

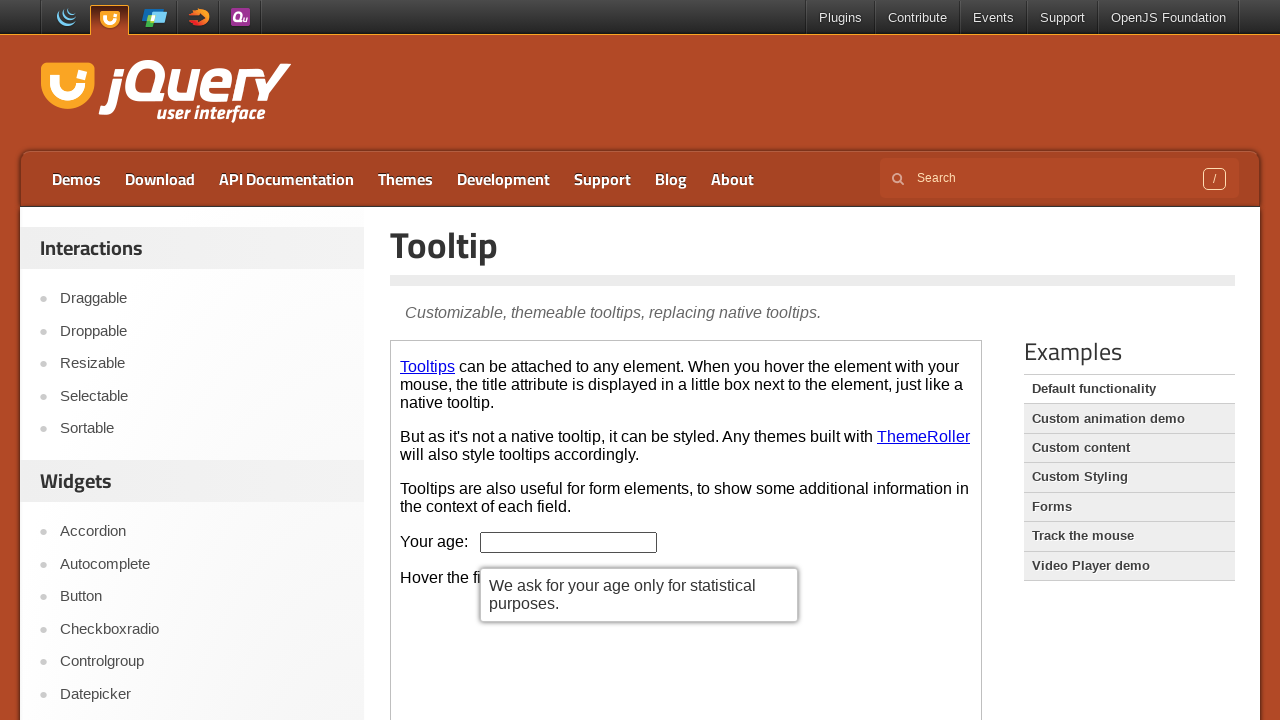